Tests finding a link by partial text (calculated mathematical value), clicking it, then filling out a form with personal information fields (first name, last name, city, country) and submitting it.

Starting URL: http://suninjuly.github.io/find_link_text

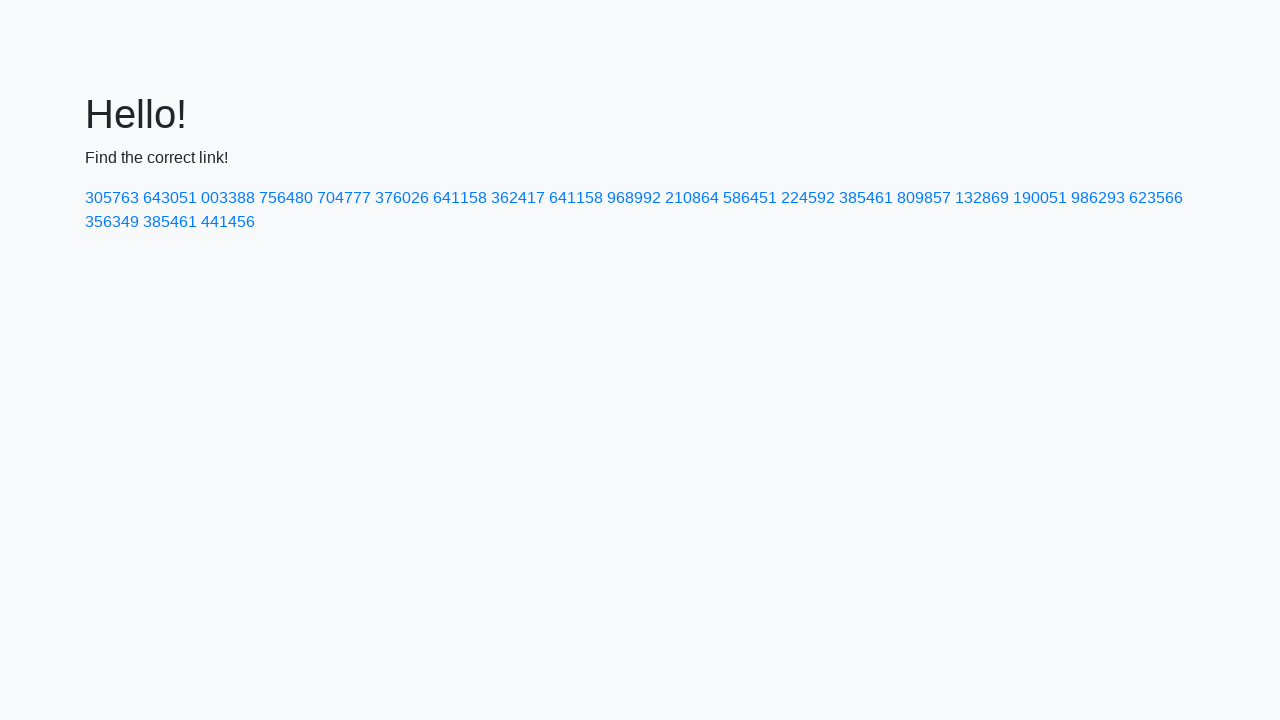

Clicked link with calculated text '224592' at (808, 198) on a:has-text('224592')
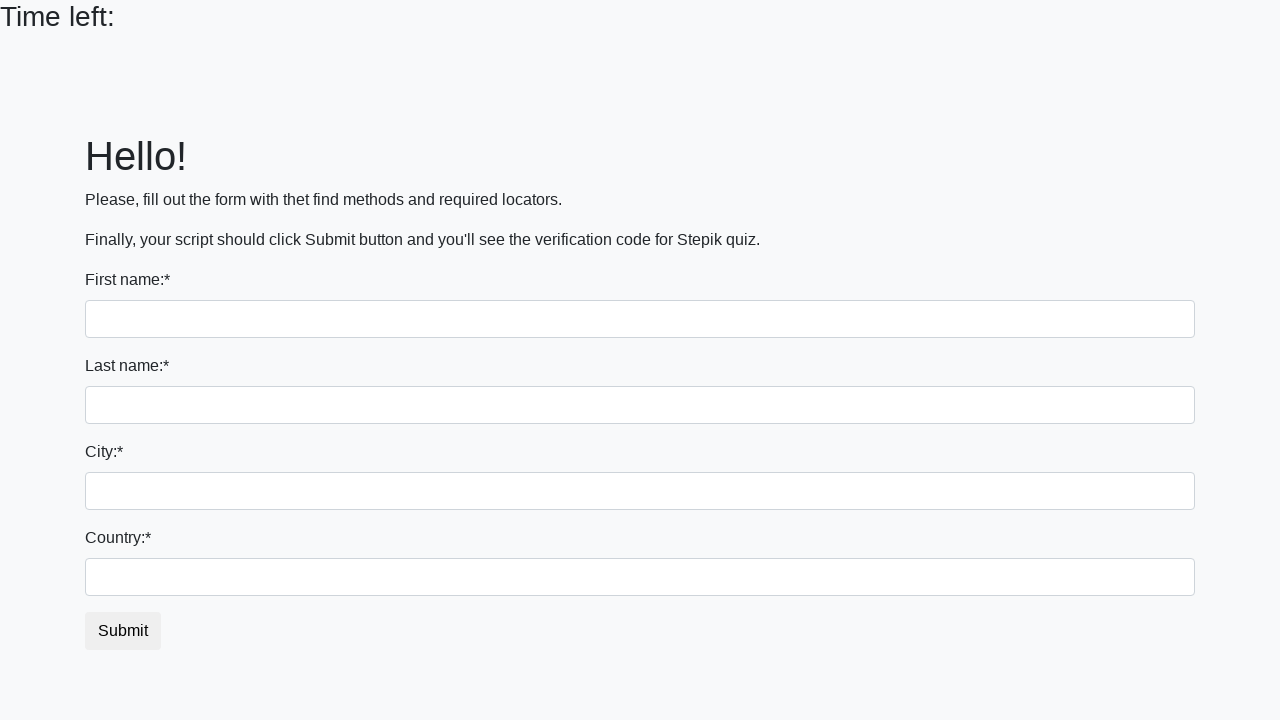

Filled first name field with 'Ivan' on input
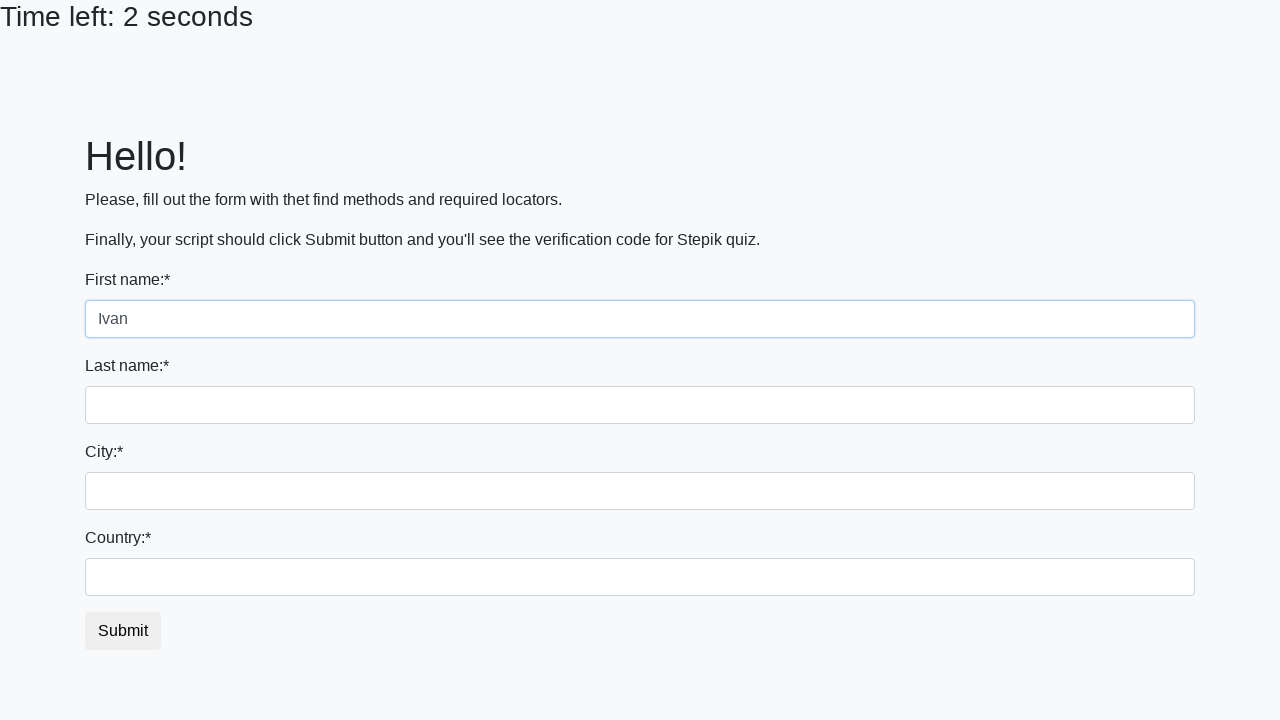

Filled last name field with 'Petrov' on input[name='last_name']
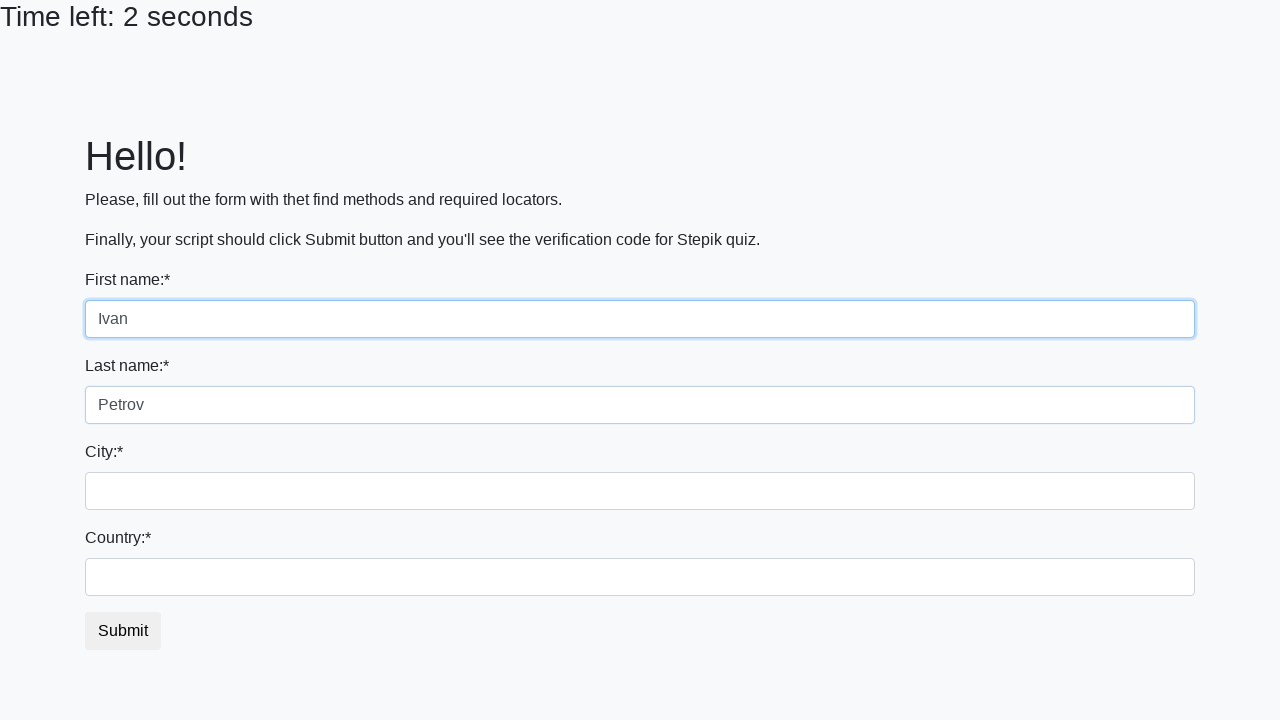

Filled city field with 'Smolensk' on .city
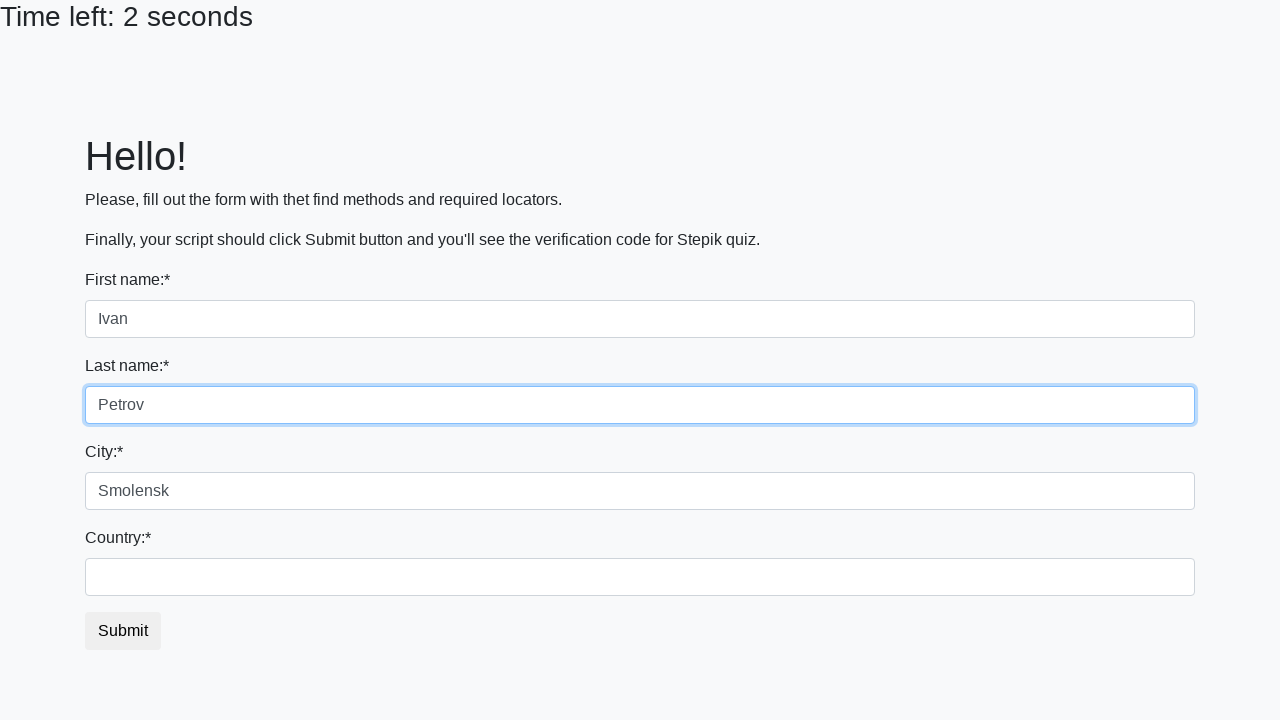

Filled country field with 'Russia' on #country
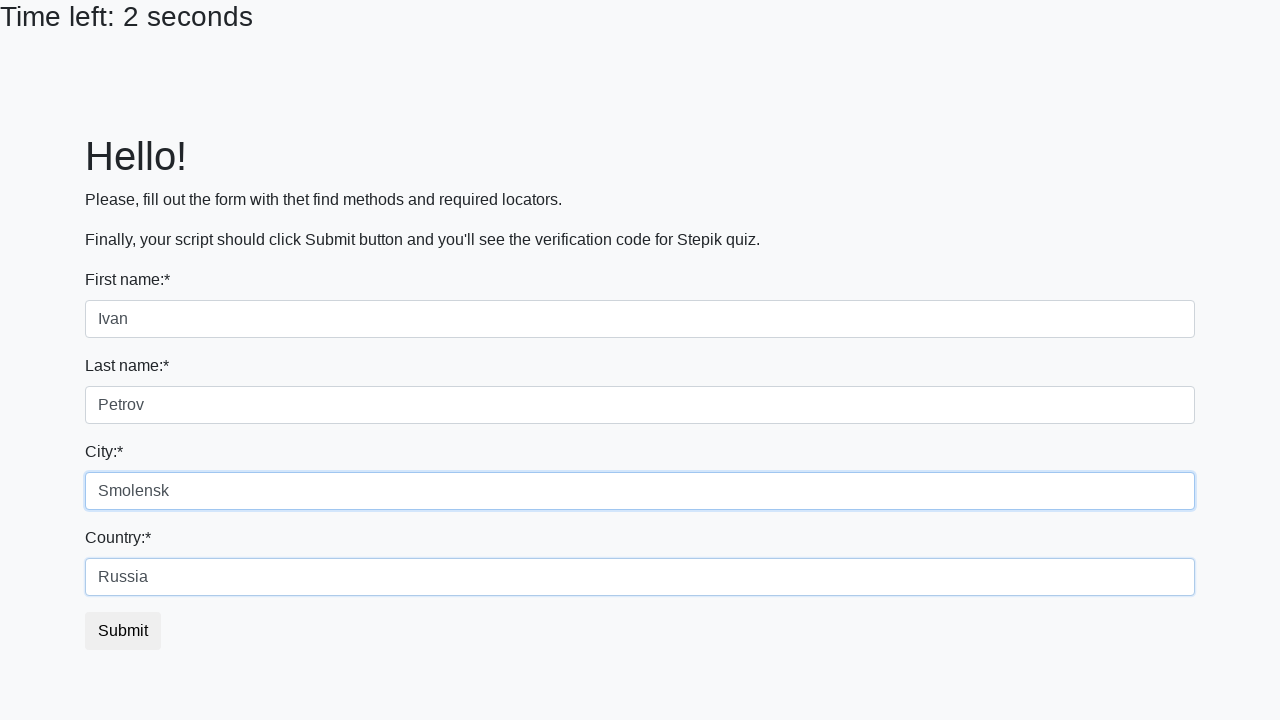

Clicked submit button to submit form at (123, 631) on button.btn
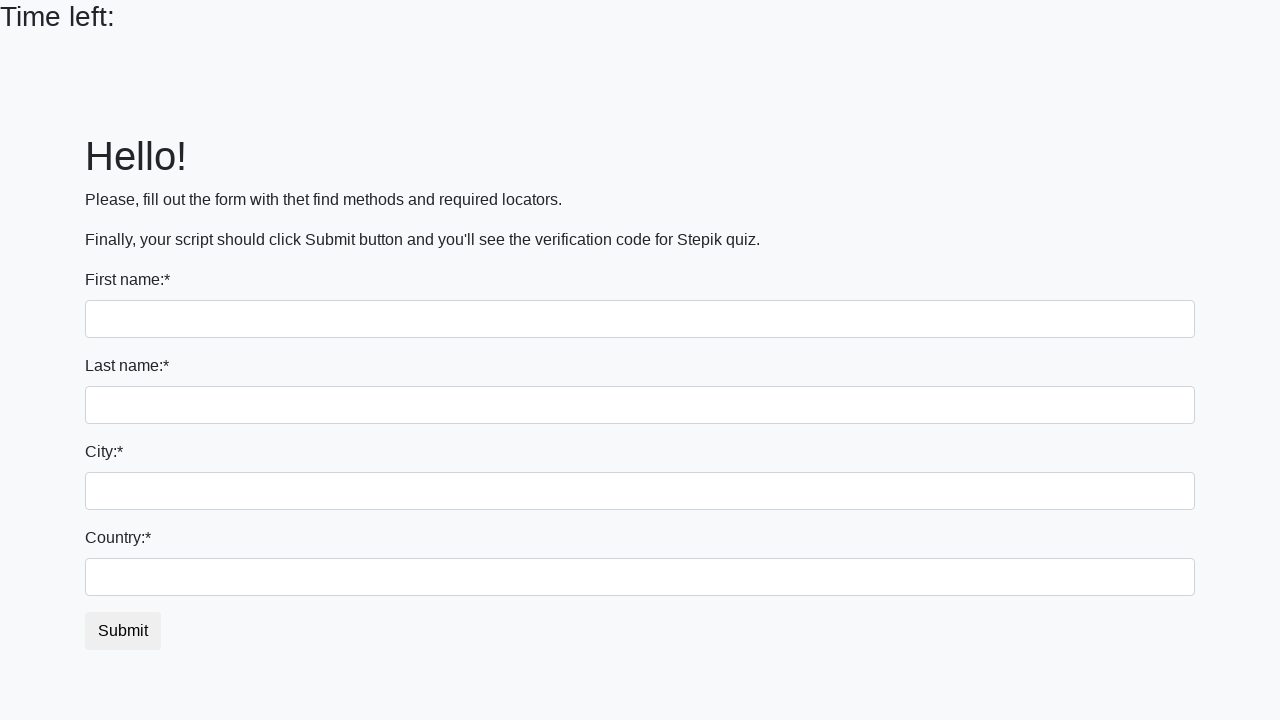

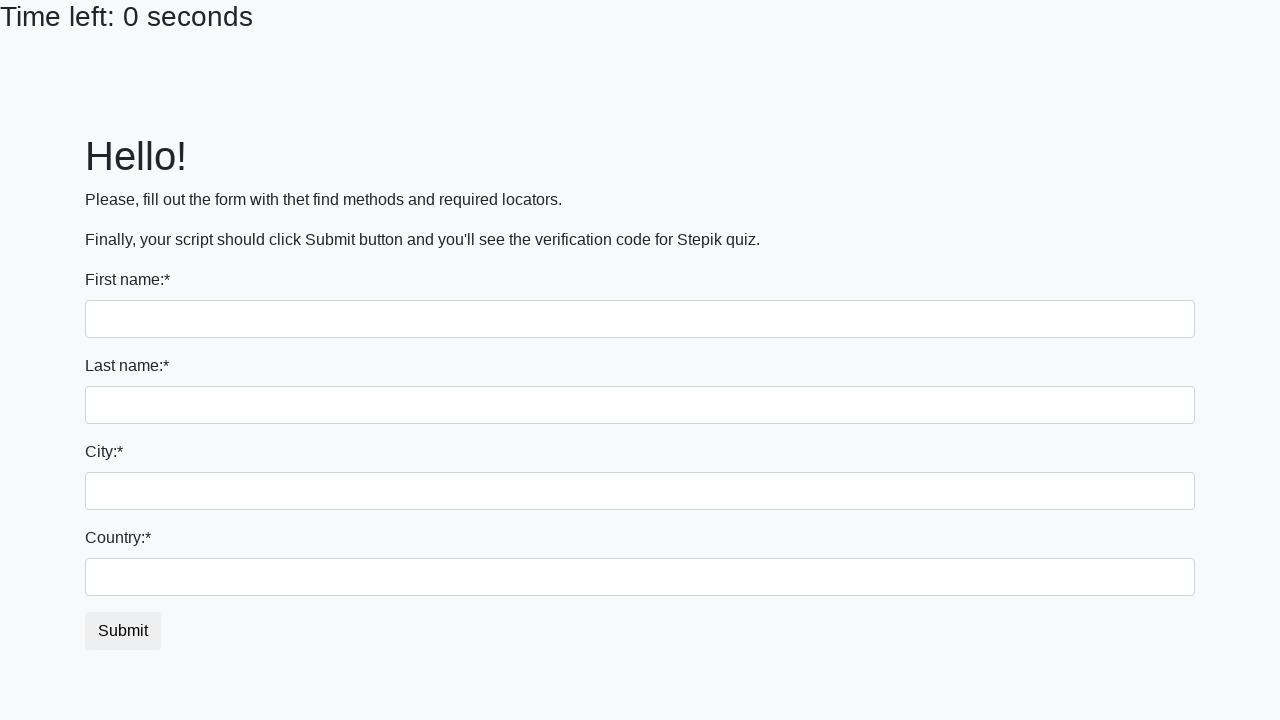